Tests clearing the complete state of all items by checking and then unchecking toggle-all

Starting URL: https://demo.playwright.dev/todomvc

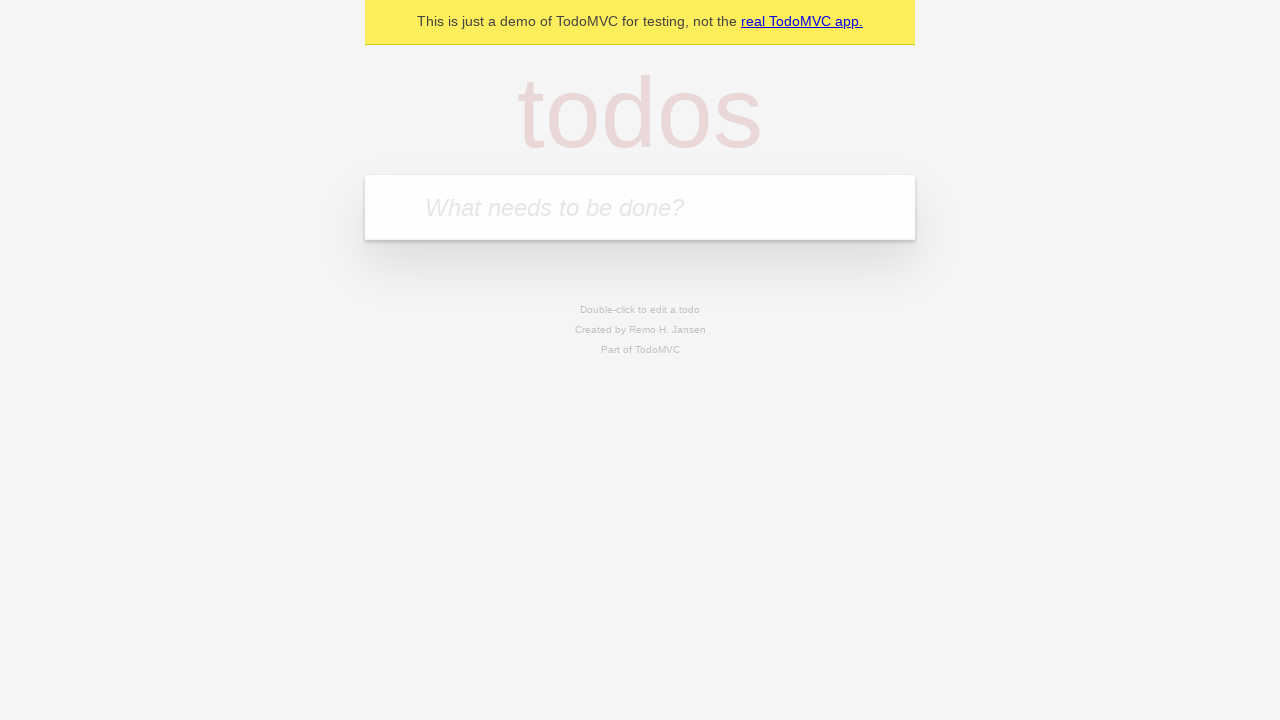

Filled first todo field with 'buy some cheese' on .new-todo
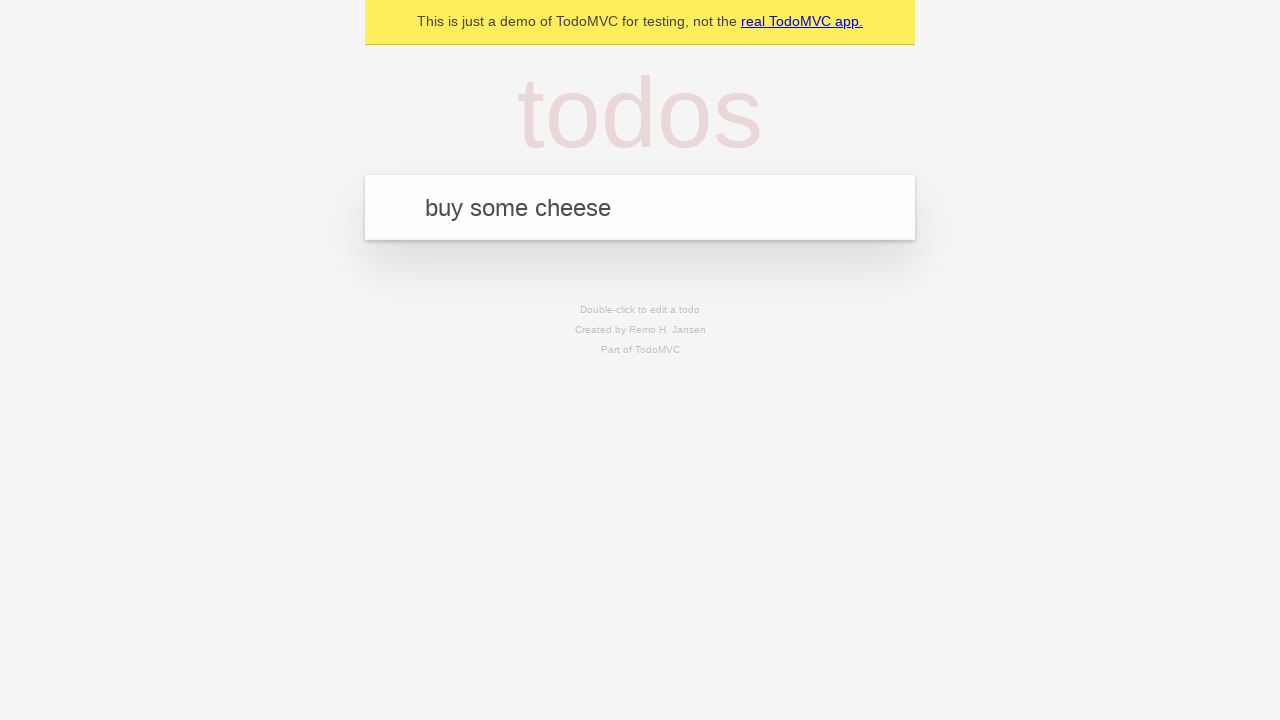

Pressed Enter to create first todo on .new-todo
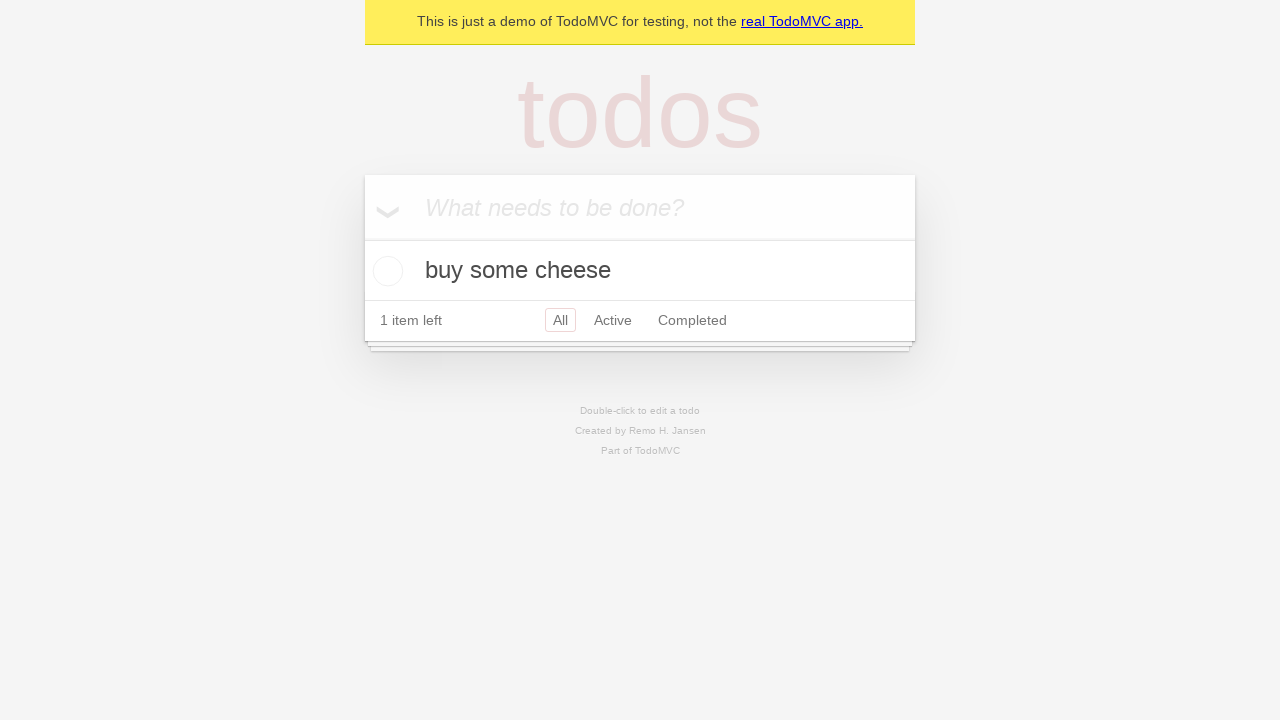

Filled second todo field with 'feed the cat' on .new-todo
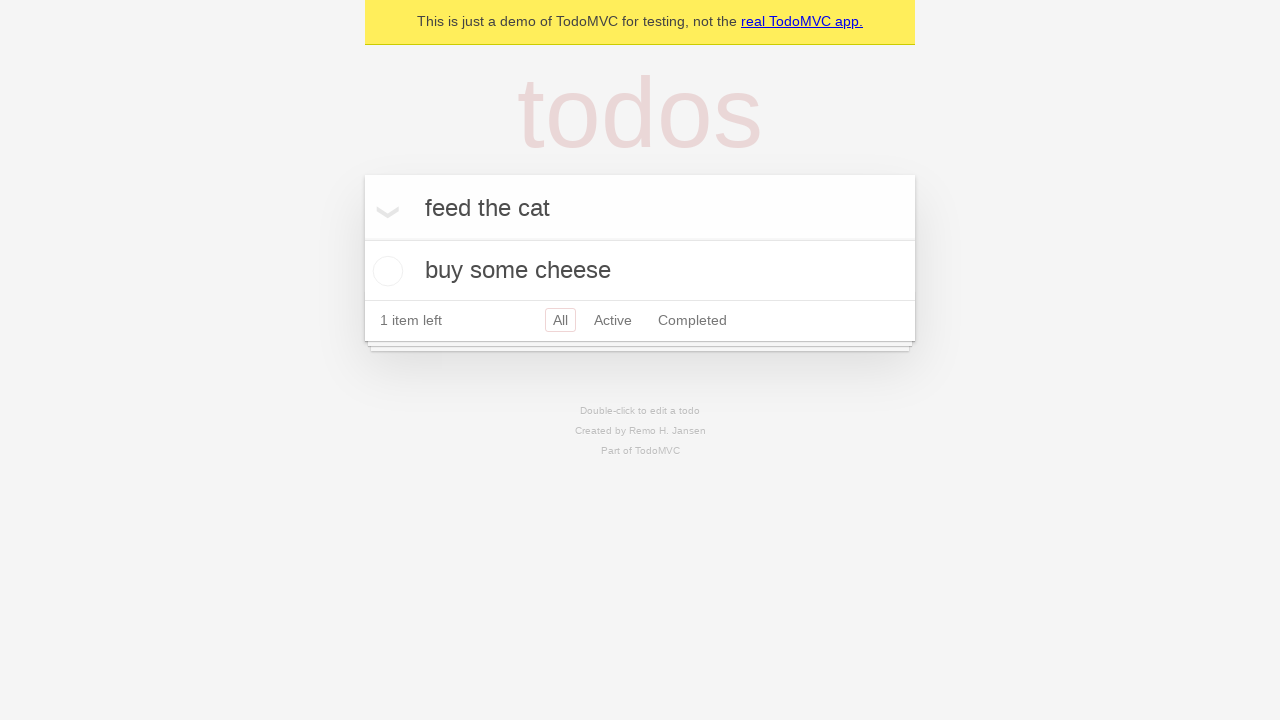

Pressed Enter to create second todo on .new-todo
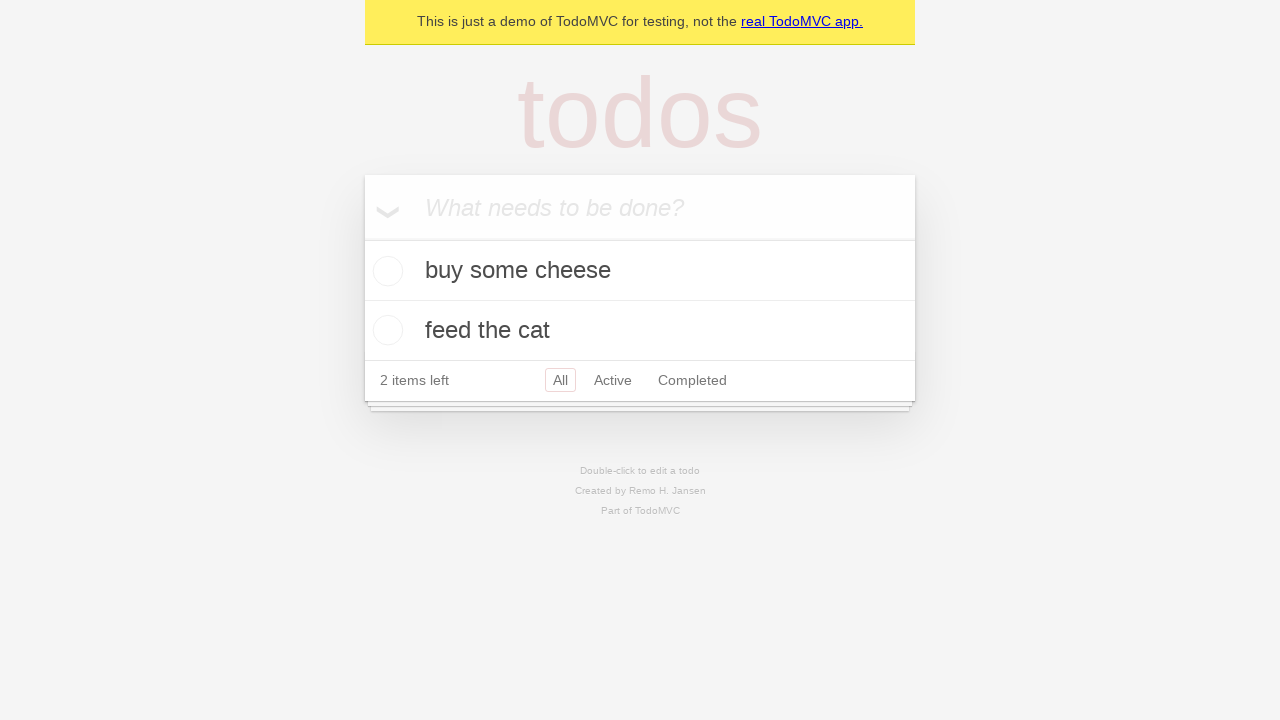

Filled third todo field with 'book a doctors appointment' on .new-todo
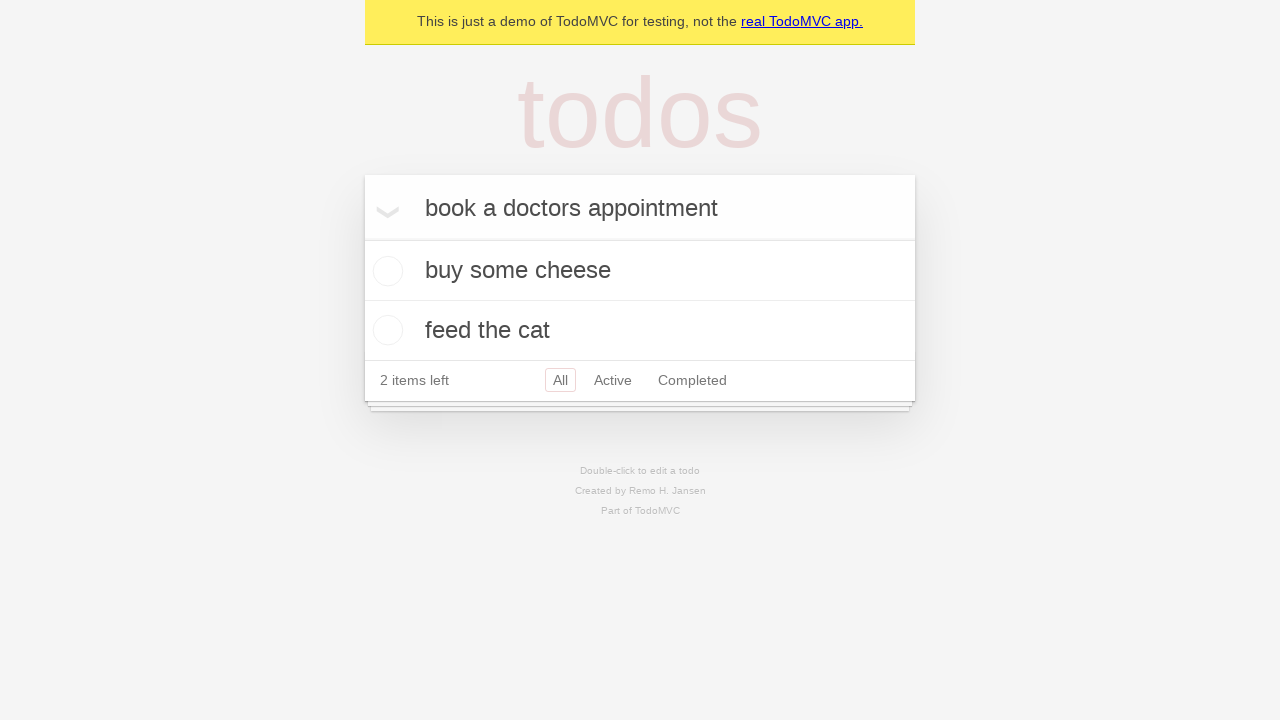

Pressed Enter to create third todo on .new-todo
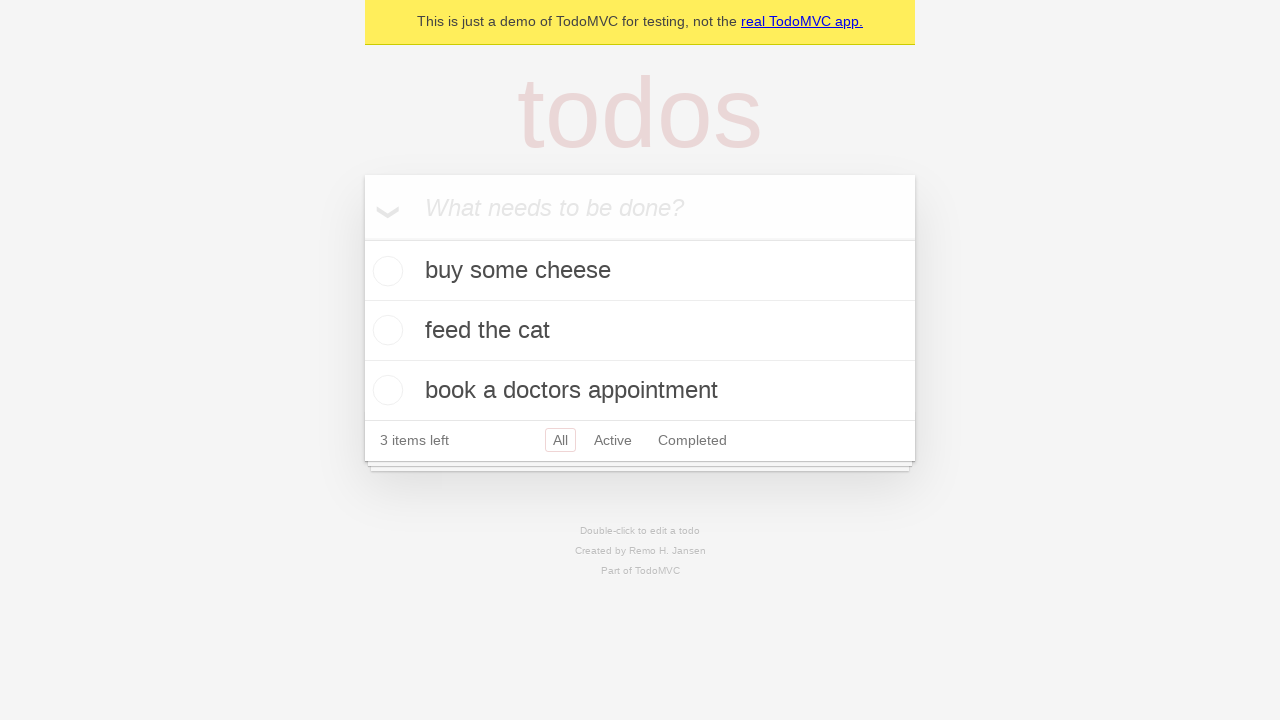

Third todo item appeared in the list
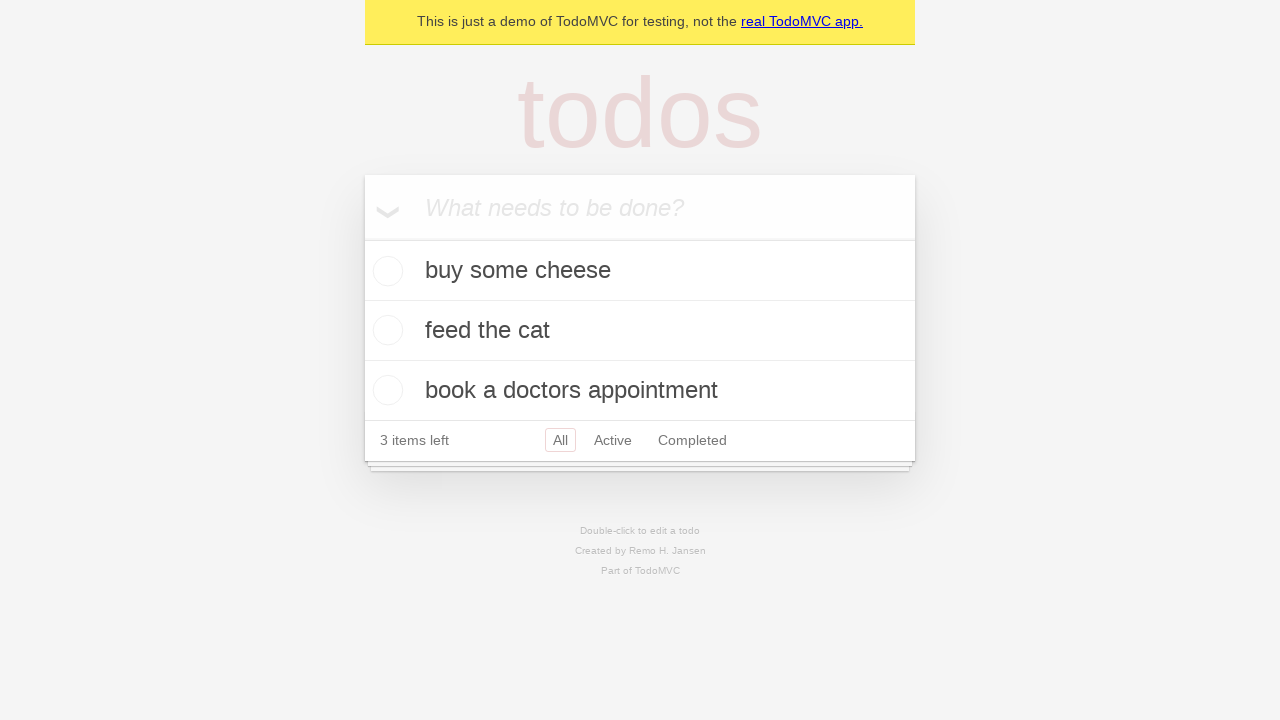

Clicked toggle-all to mark all items as complete at (362, 238) on .toggle-all
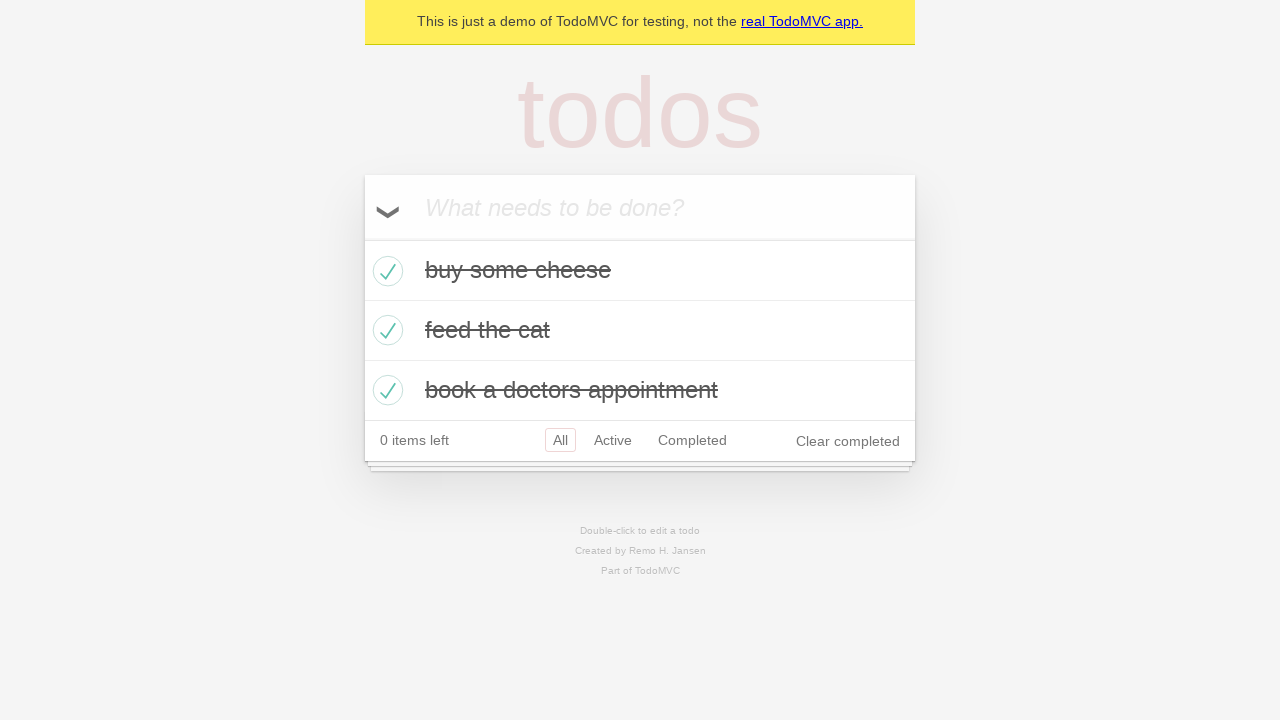

Clicked toggle-all to uncheck all items and clear complete state at (362, 238) on .toggle-all
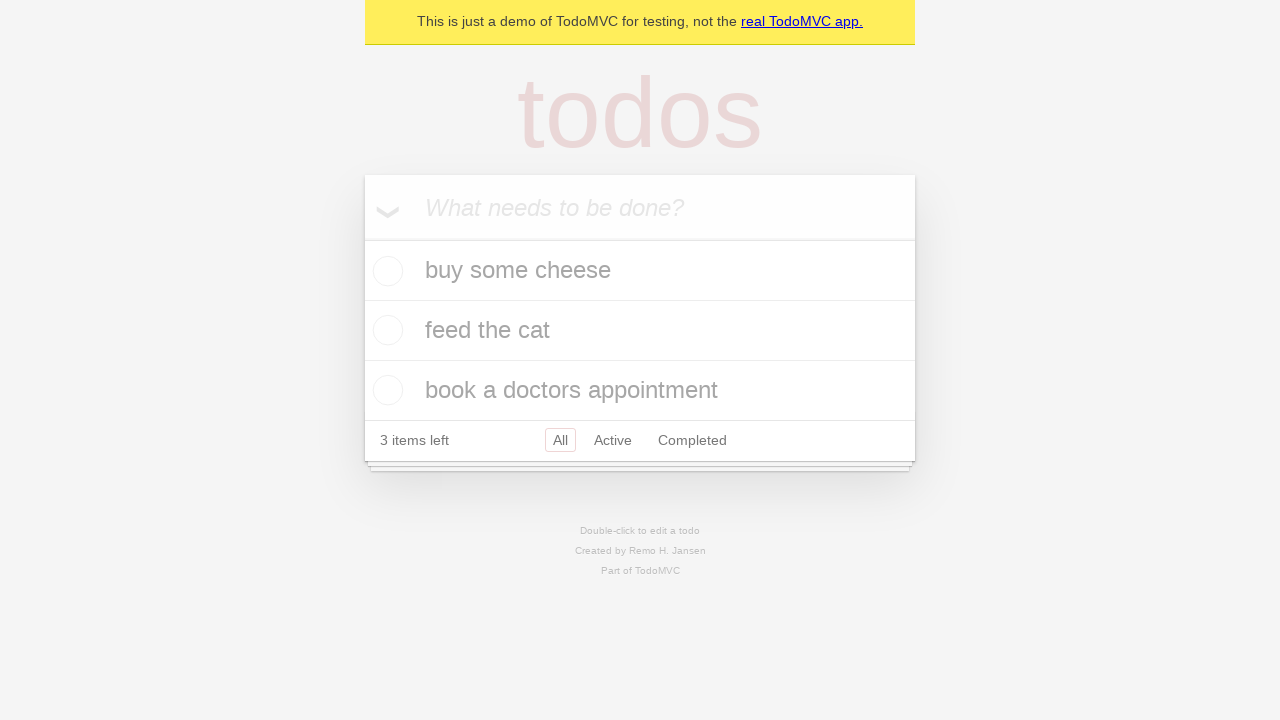

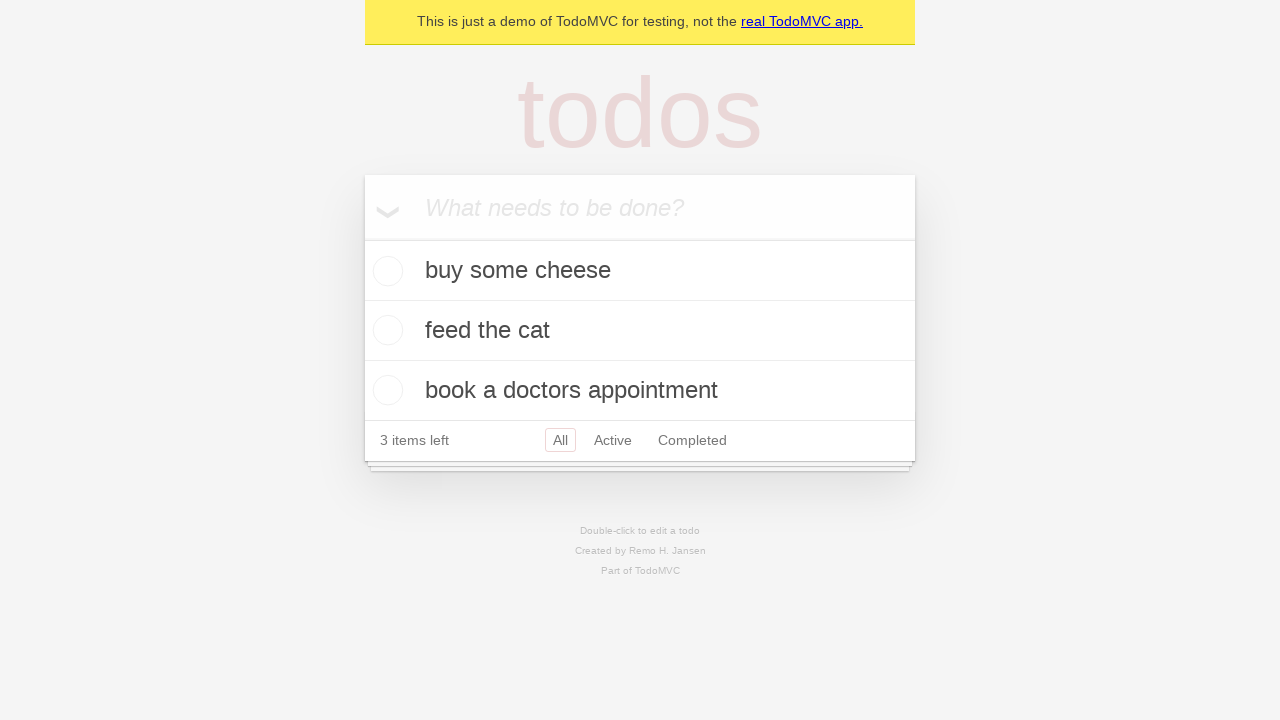